Tests the add/remove elements functionality by clicking "Add Element" button twice to create two delete buttons, then clicking one delete button to remove it, and verifying only one delete button remains.

Starting URL: http://the-internet.herokuapp.com/add_remove_elements/

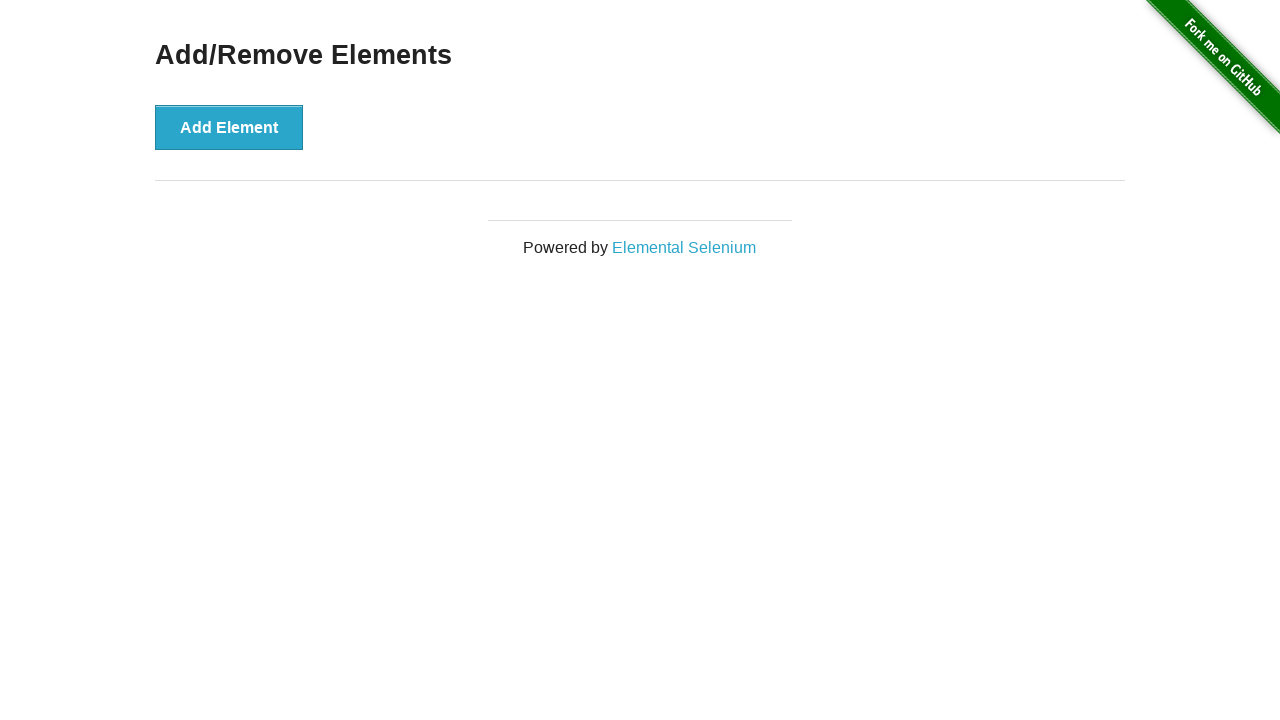

Navigated to add/remove elements page
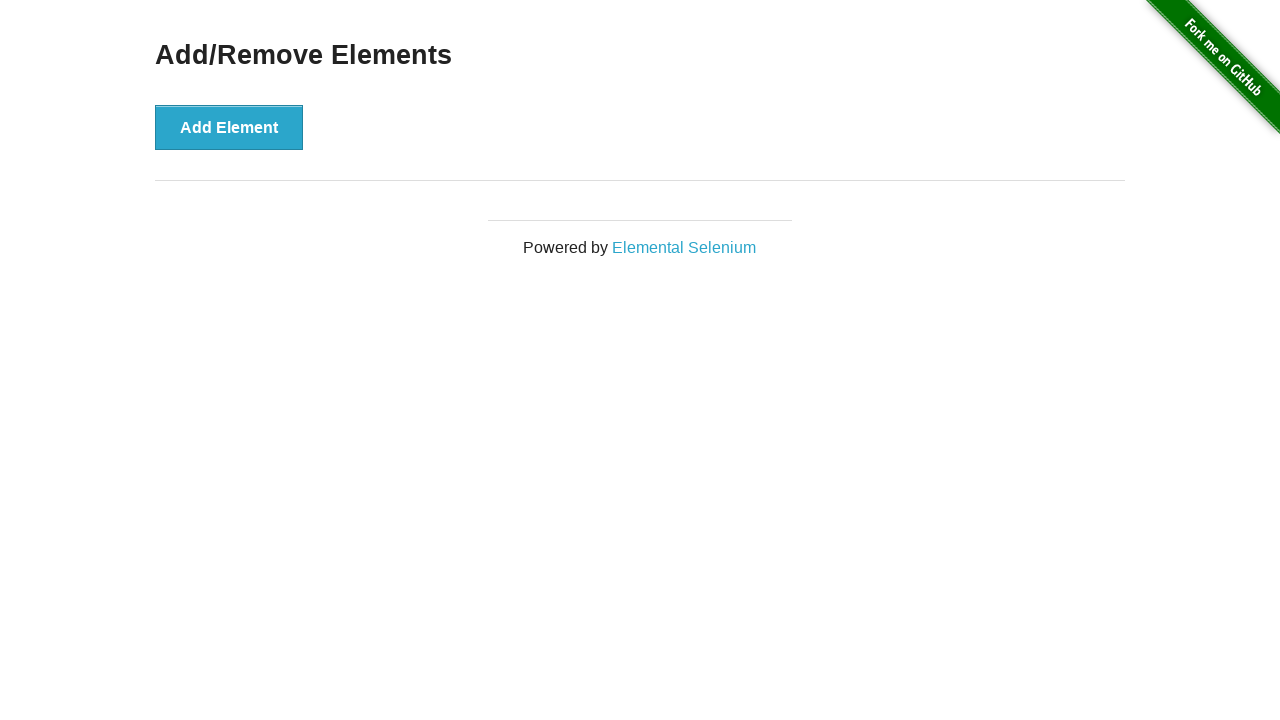

Clicked 'Add Element' button first time at (229, 127) on xpath=//button[text()='Add Element']
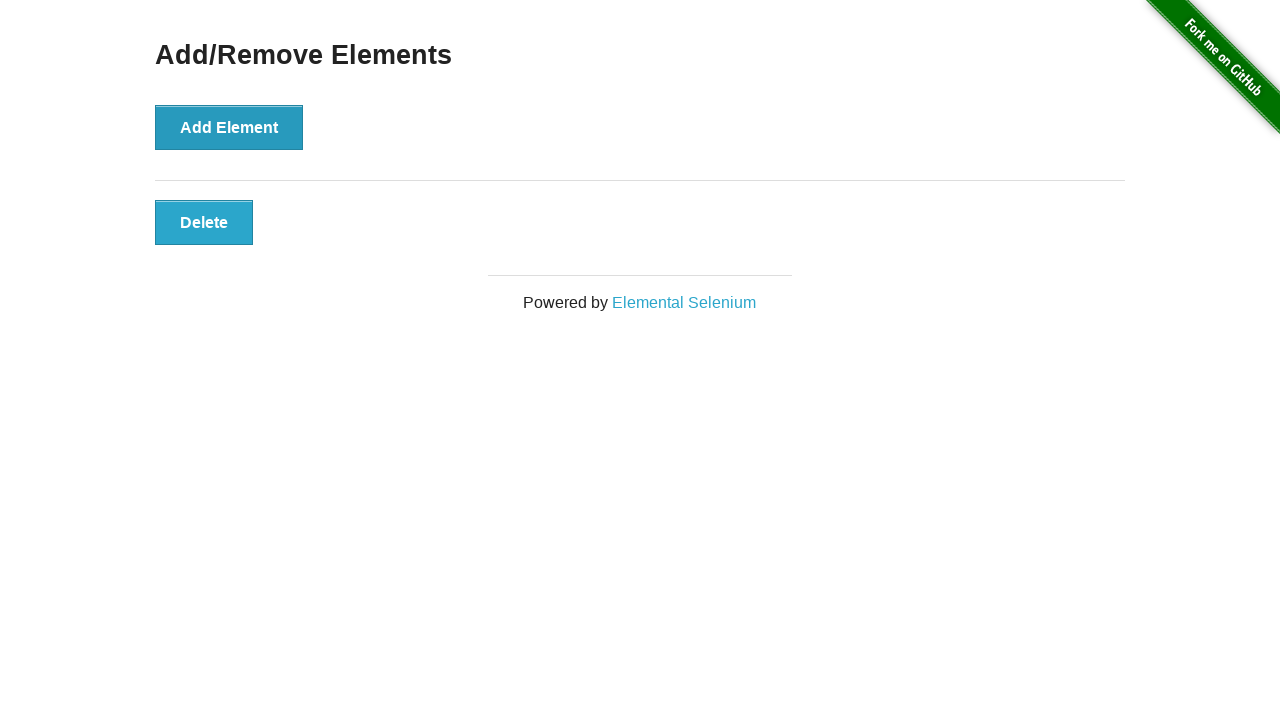

Clicked 'Add Element' button second time at (229, 127) on xpath=//button[text()='Add Element']
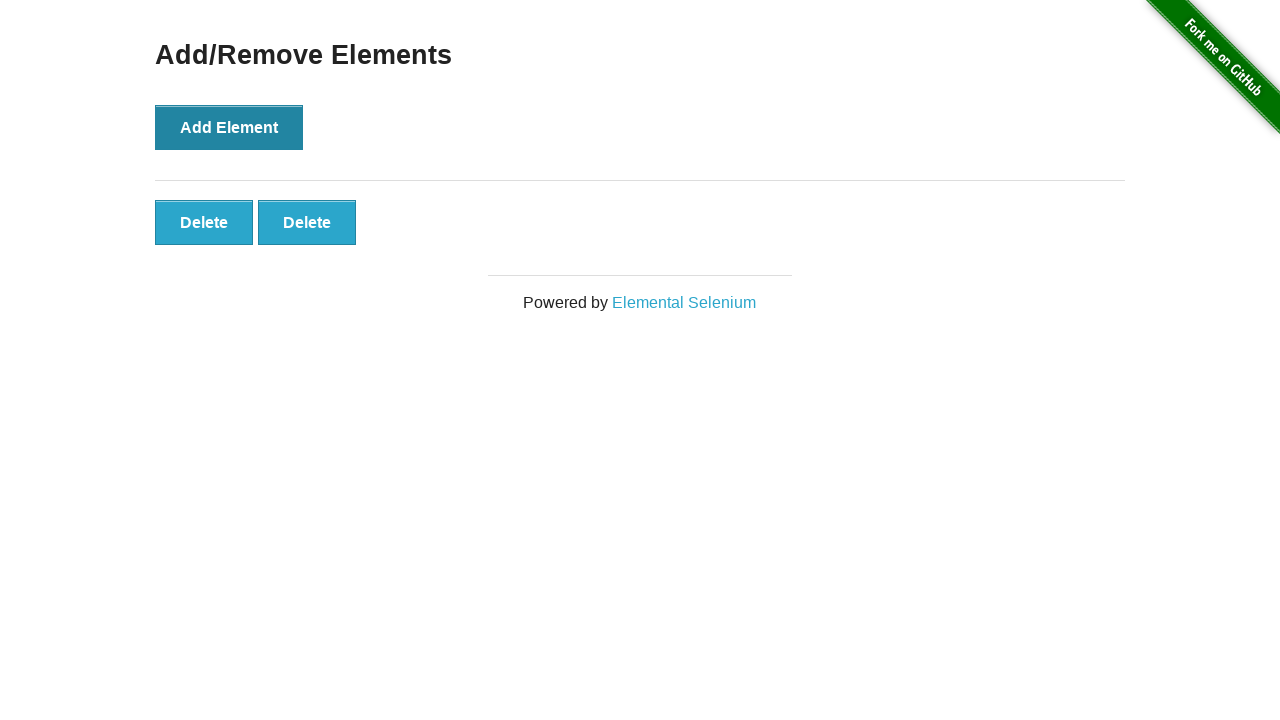

Clicked first delete button to remove an element at (204, 222) on .added-manually
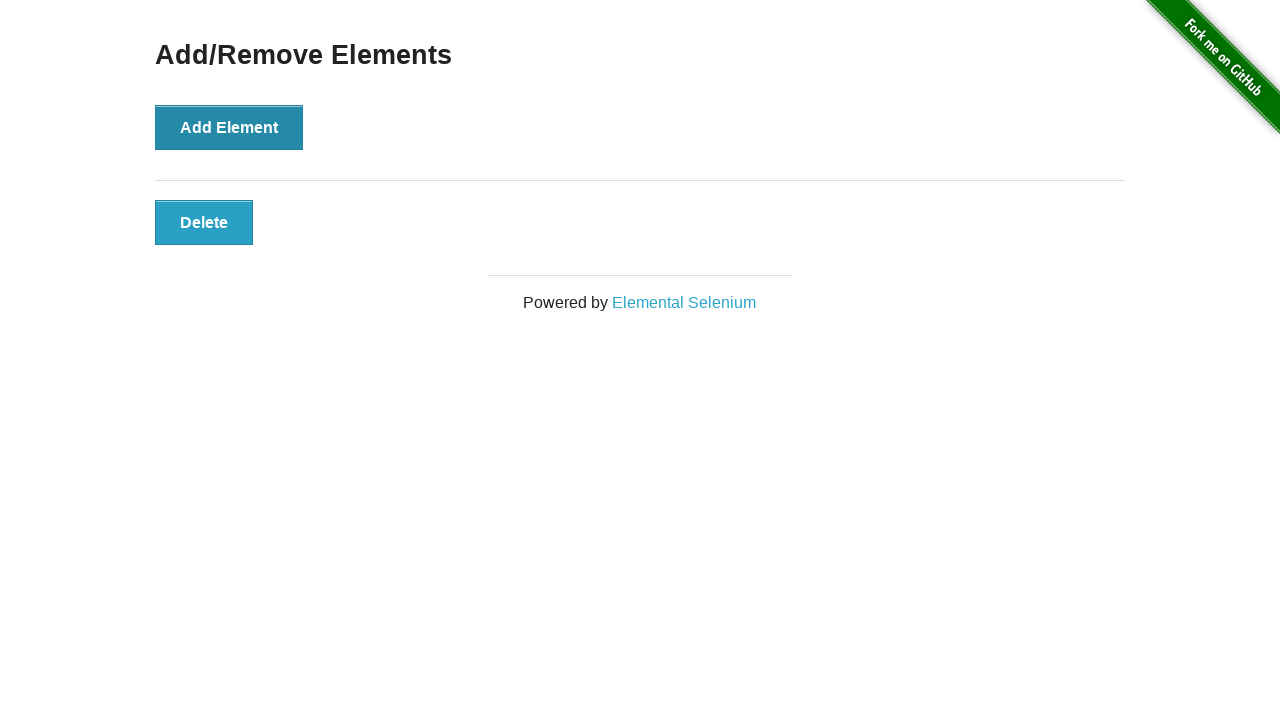

Waited for delete button to be present after removal
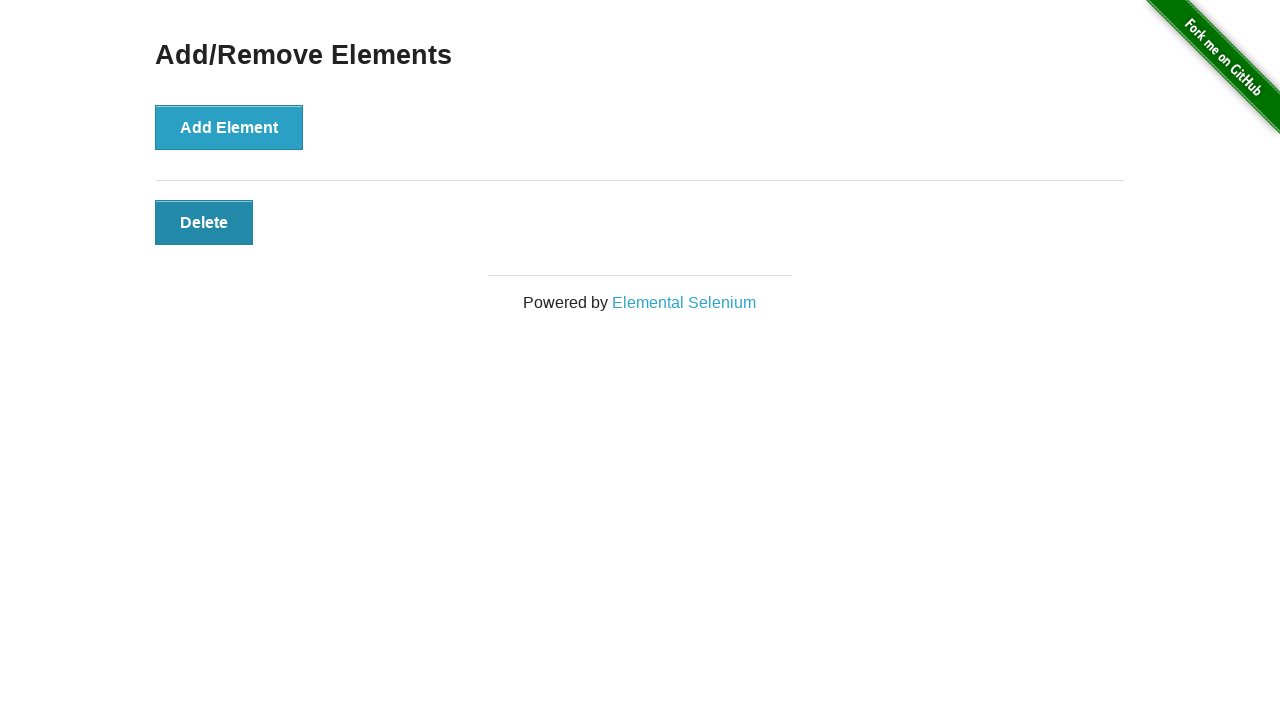

Counted delete buttons: 1 button(s) remaining
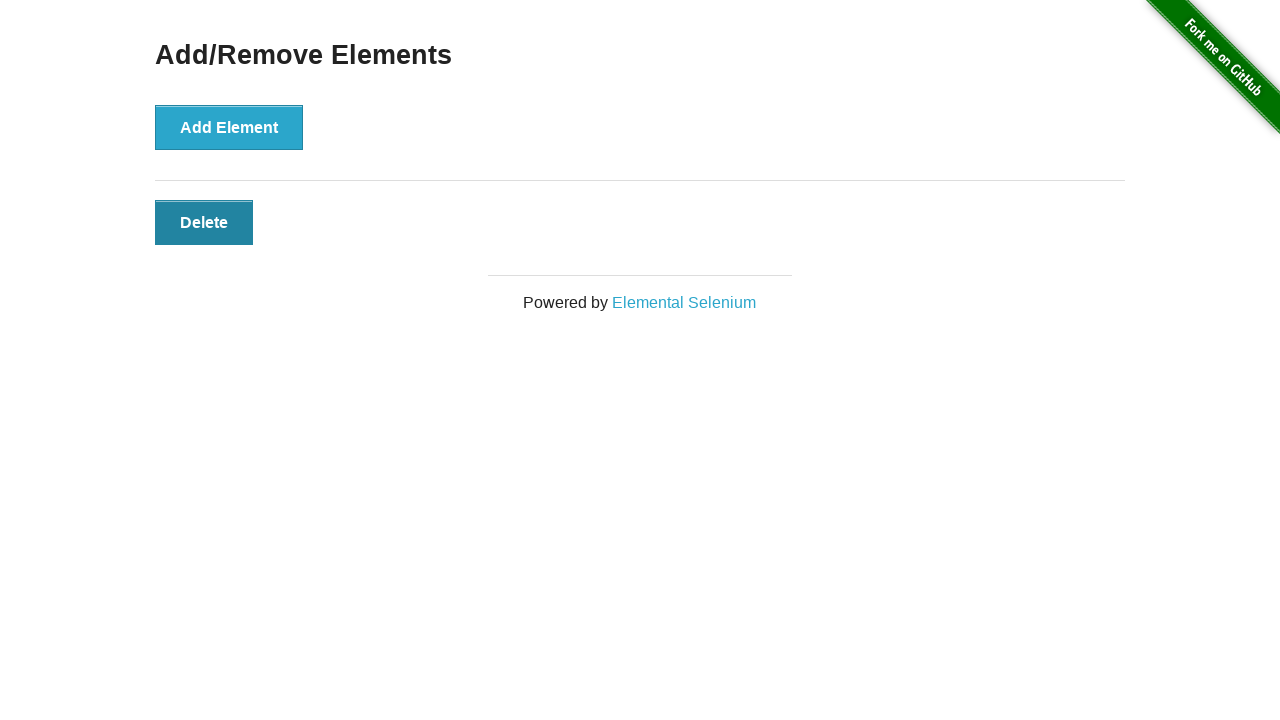

Verified that exactly 1 delete button remains after removal
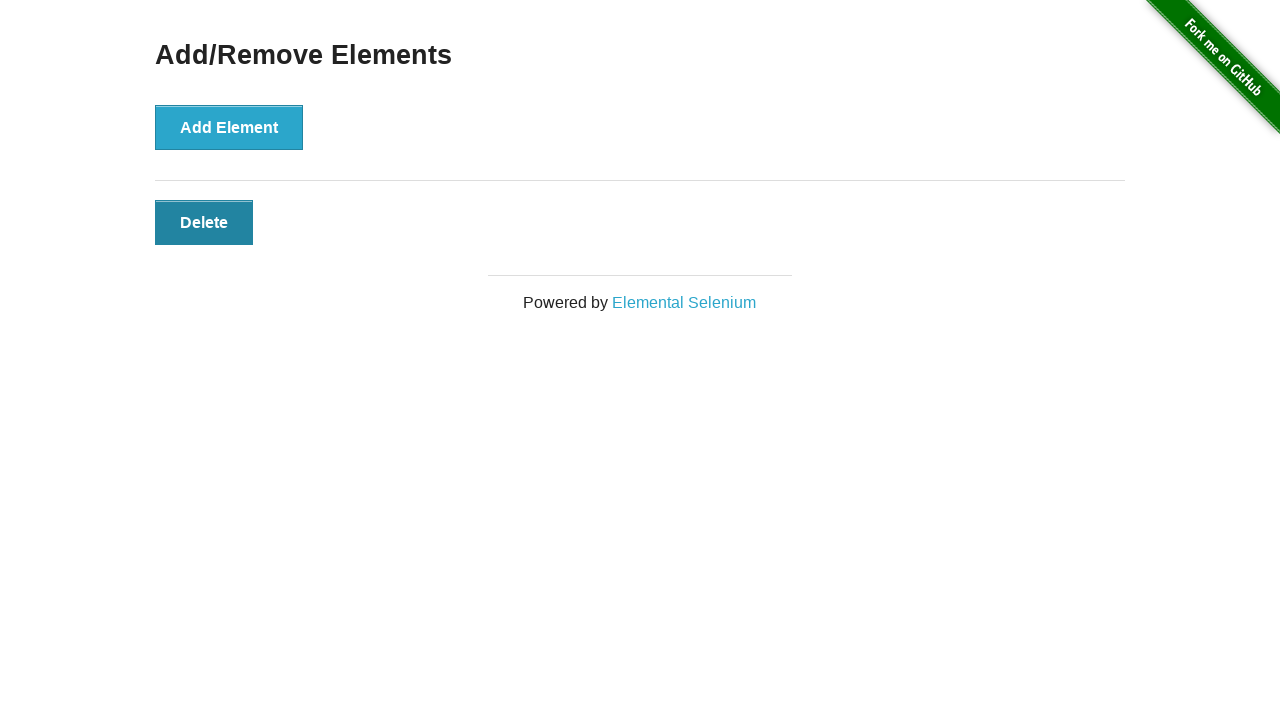

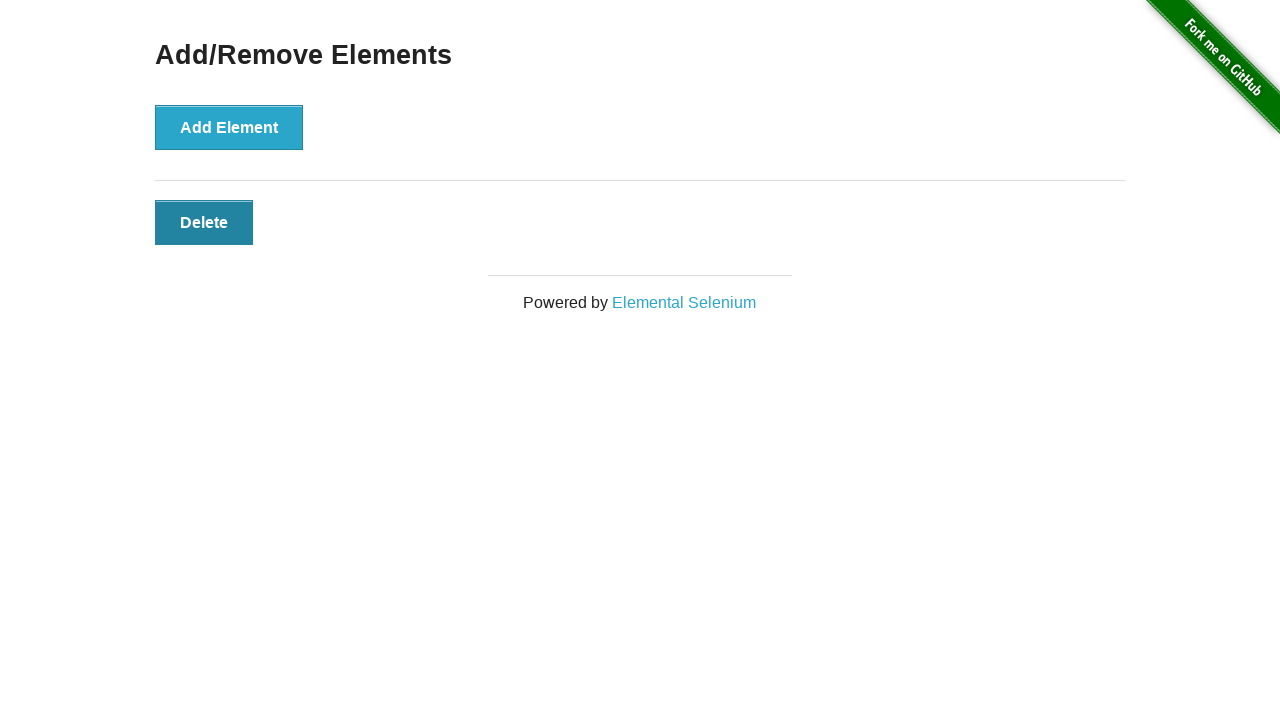